Navigates to YouTube homepage and verifies that the URL contains "youtube"

Starting URL: https://www.youtube.com

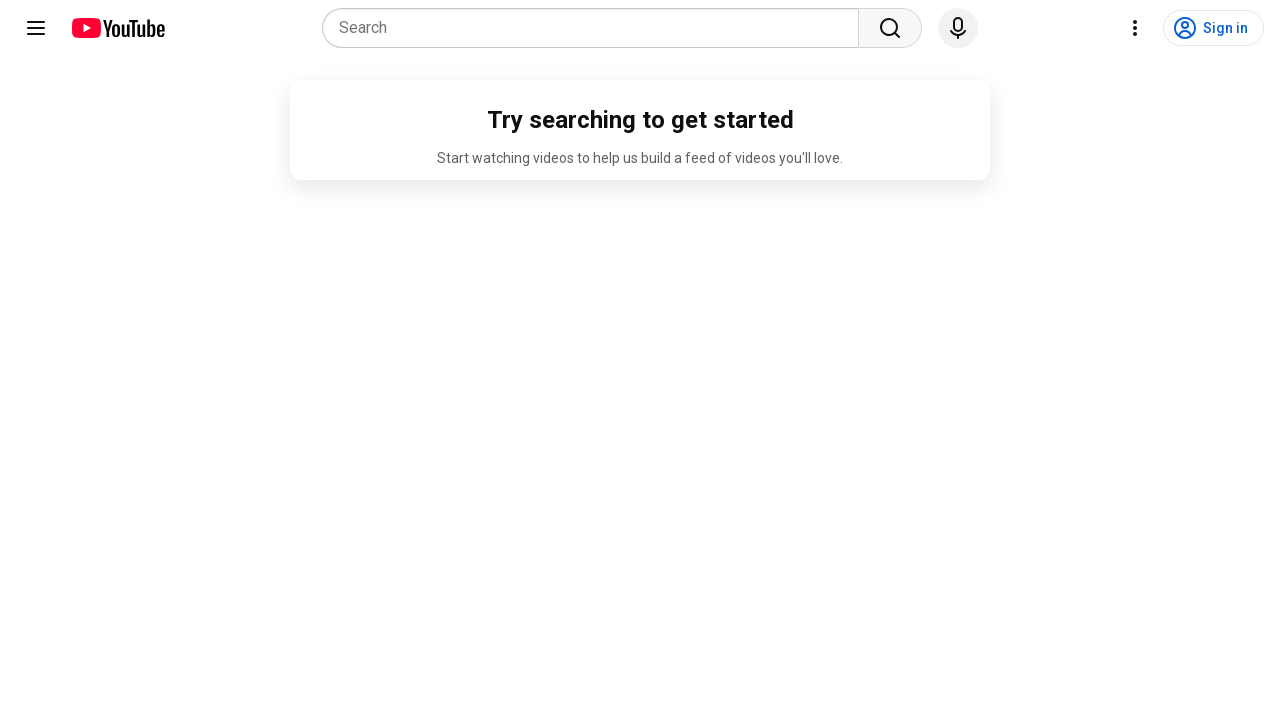

Navigated to YouTube homepage
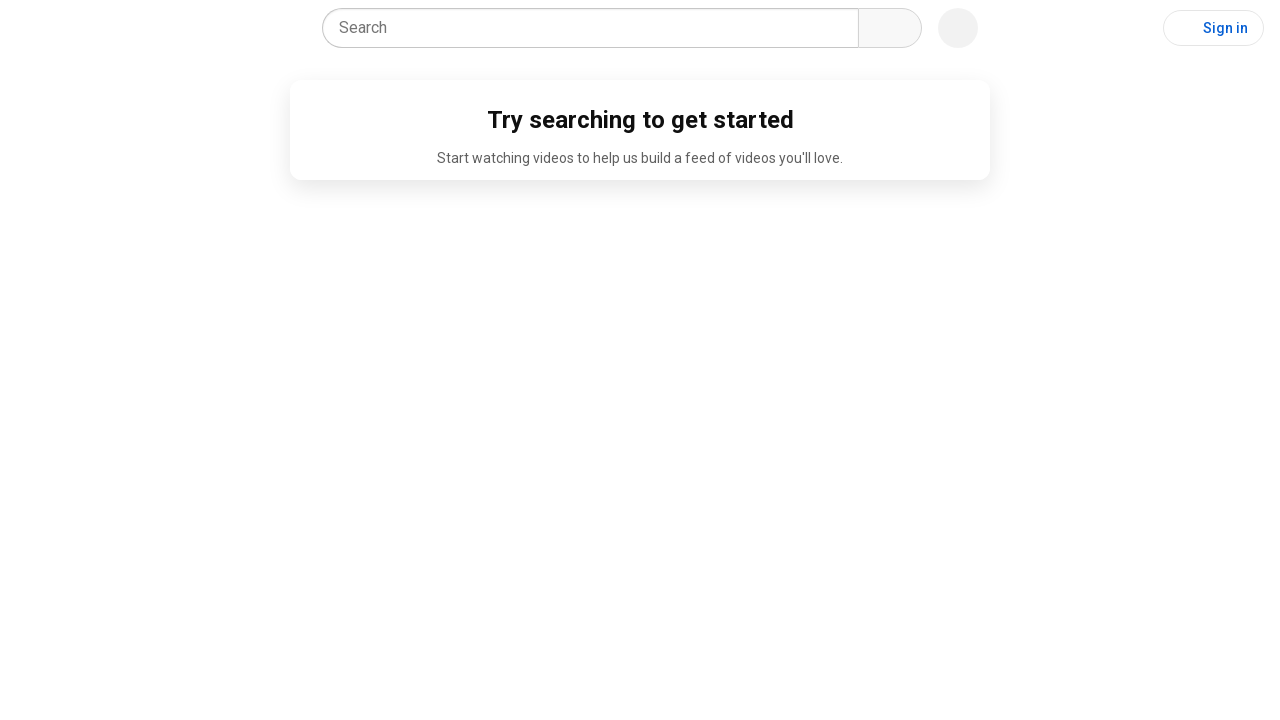

Retrieved current URL for verification
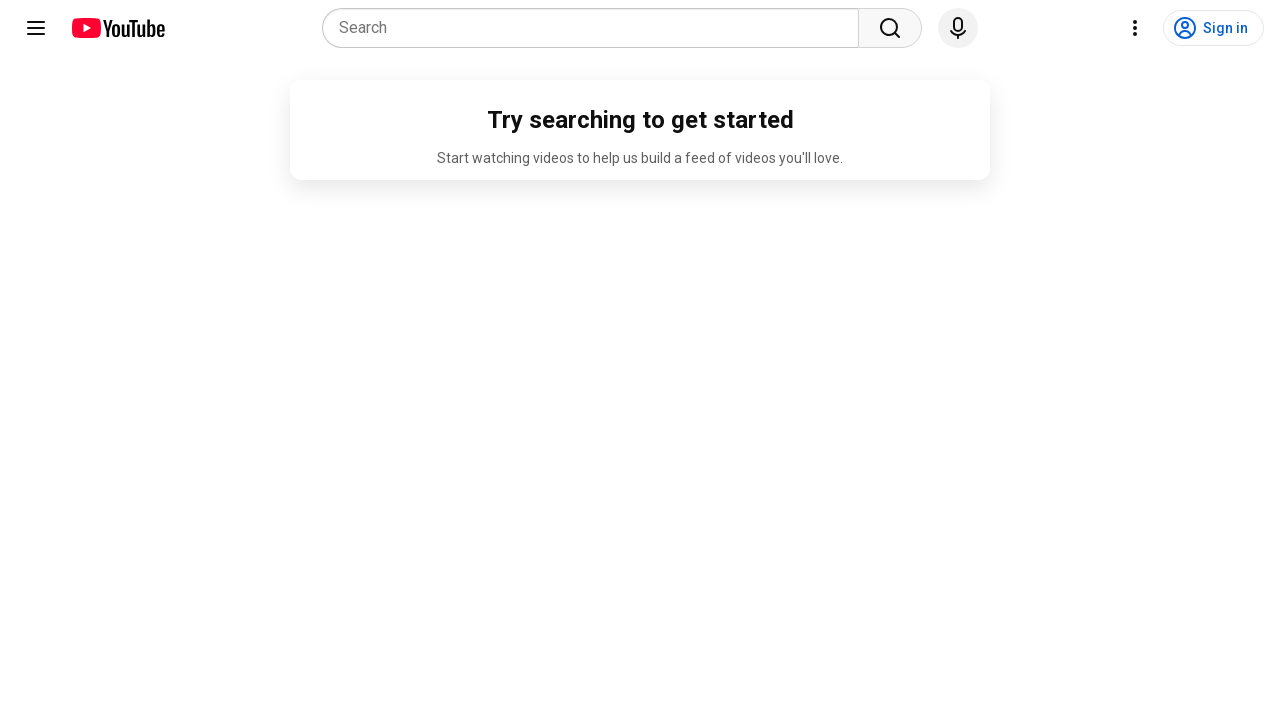

Verified that URL contains 'youtube'
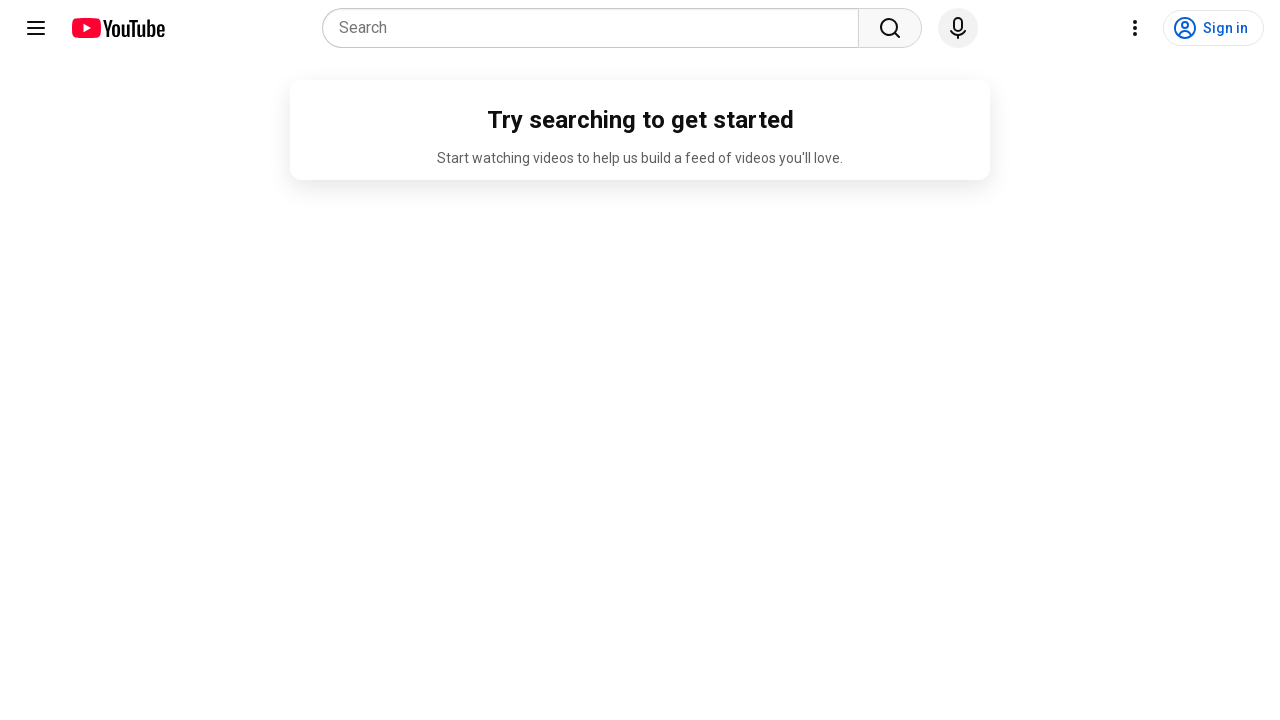

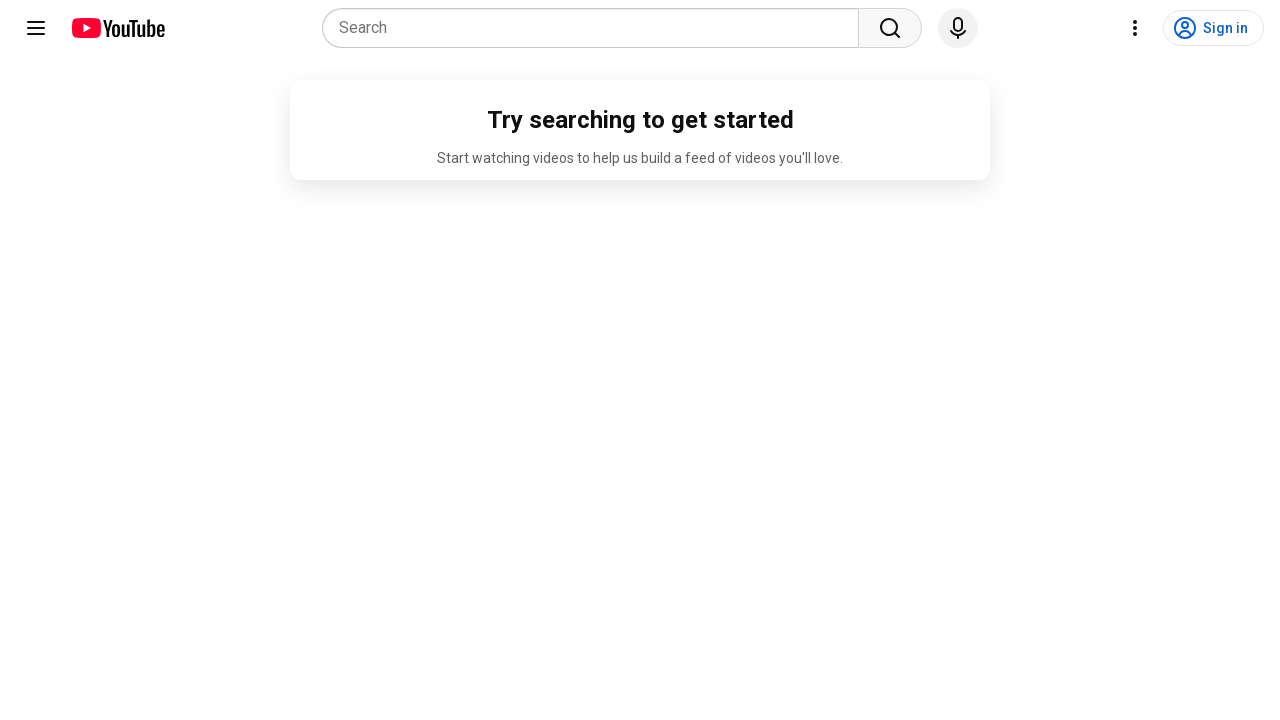